Navigates to a product offers page and finds the price of items containing "Rice" in their name

Starting URL: https://rahulshettyacademy.com/seleniumPractise/#/offers

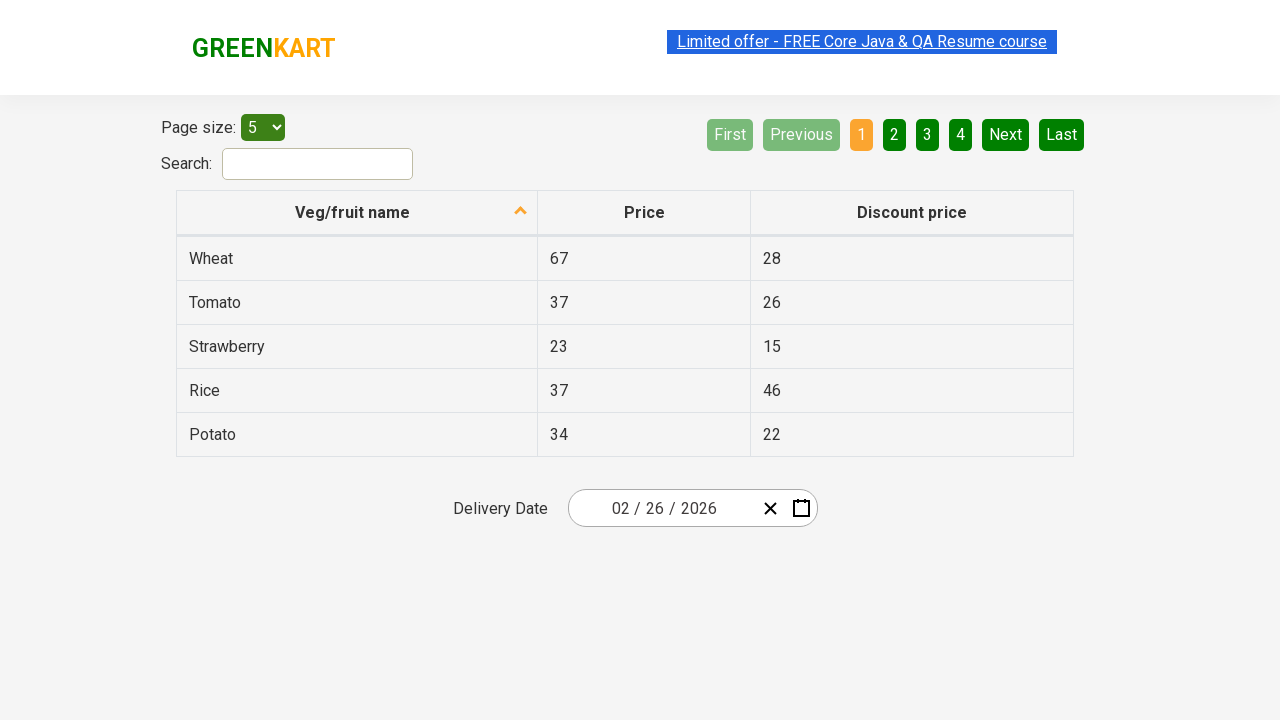

Waited for product table to load
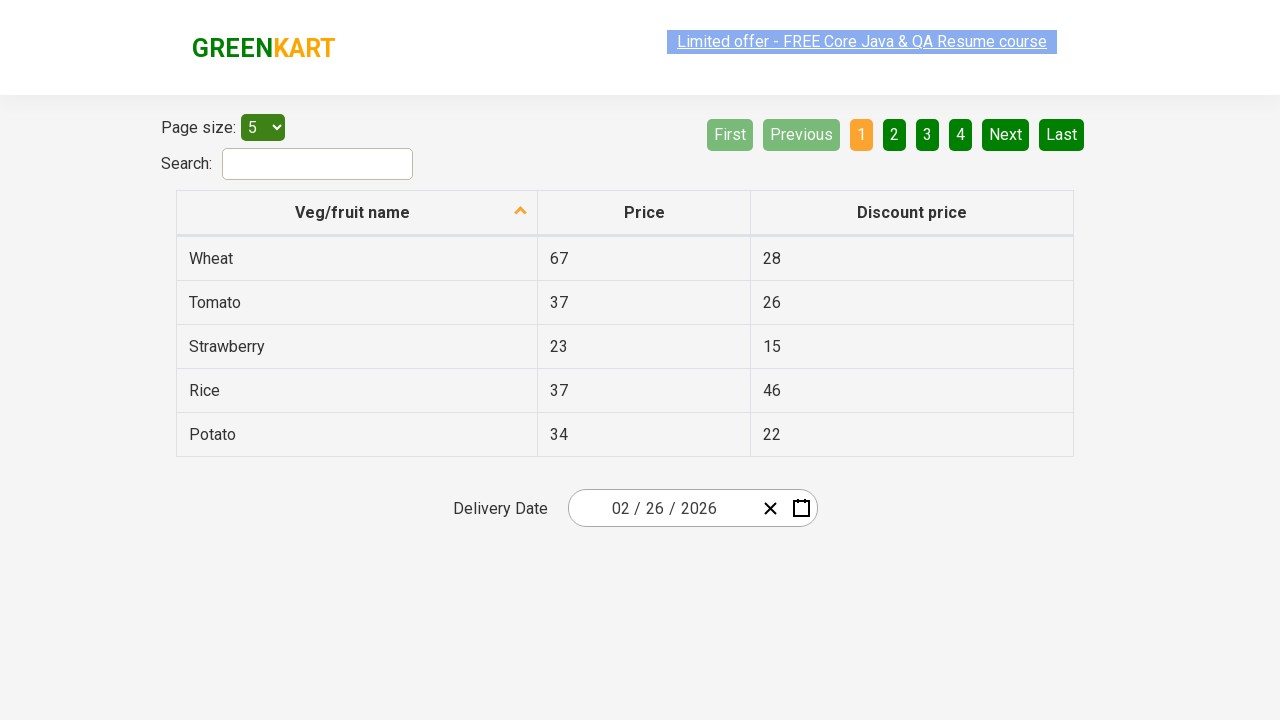

Located all product name cells in table
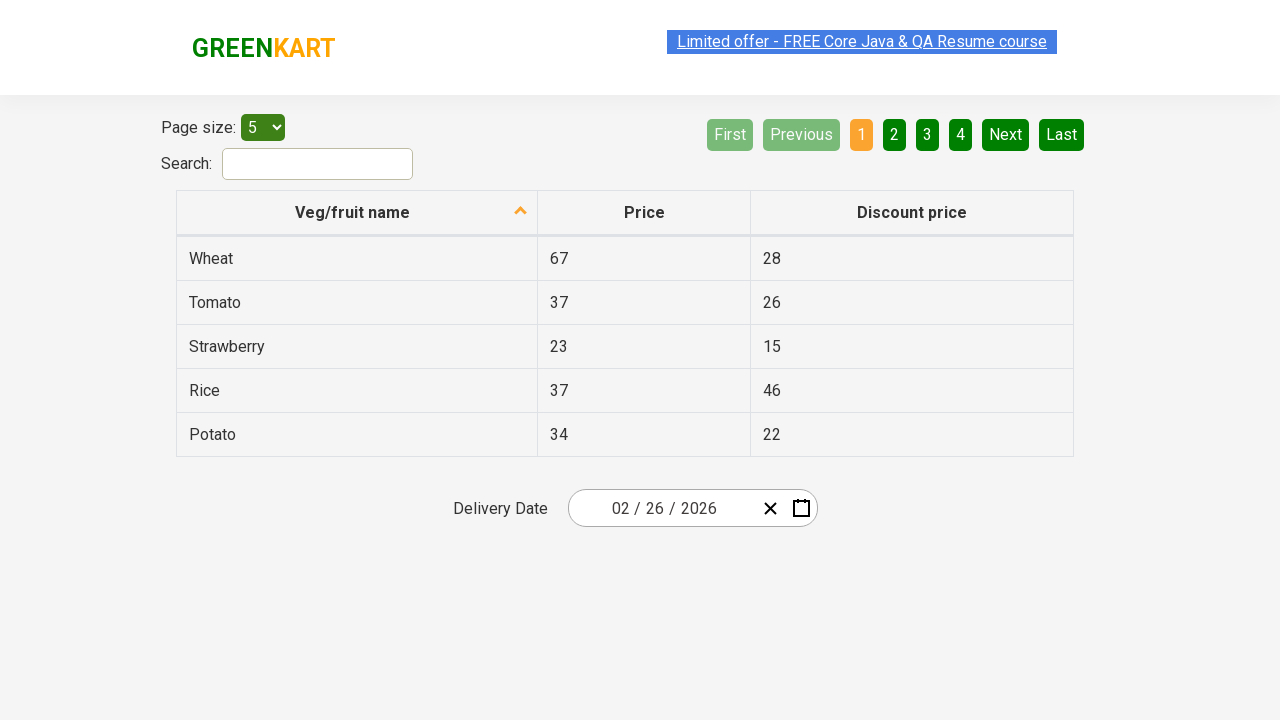

Found Rice product: Rice with price 37
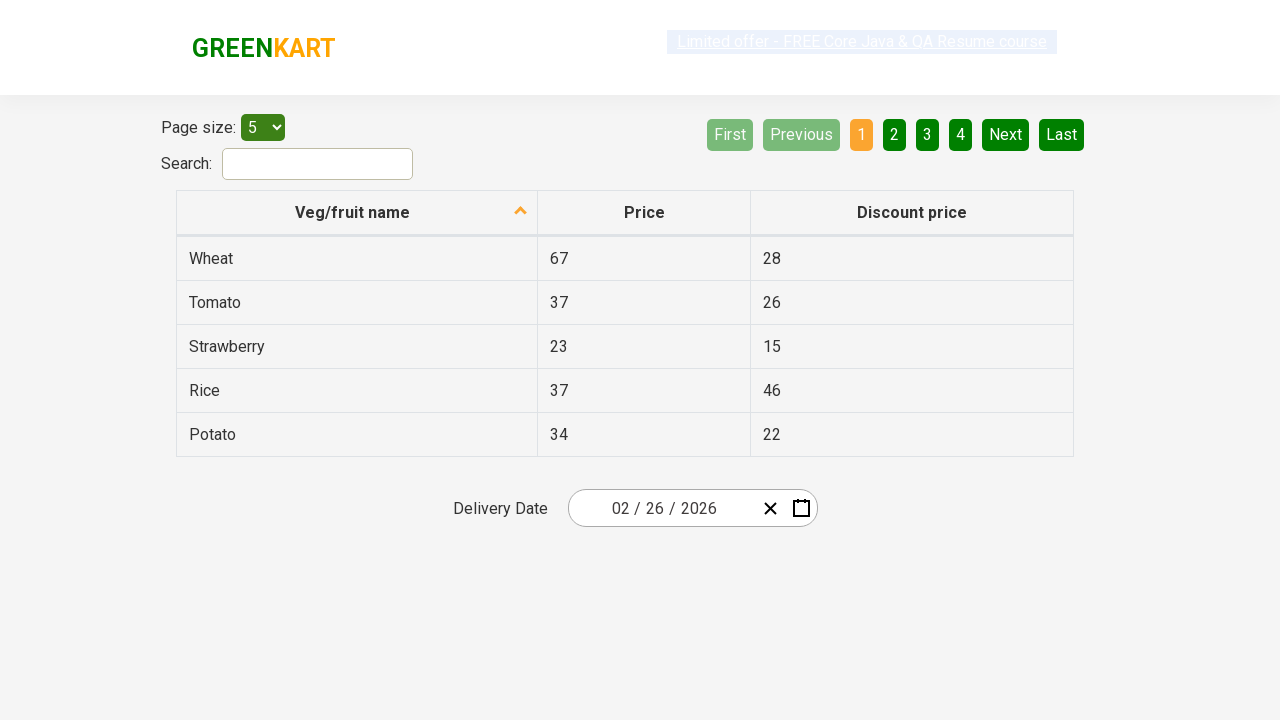

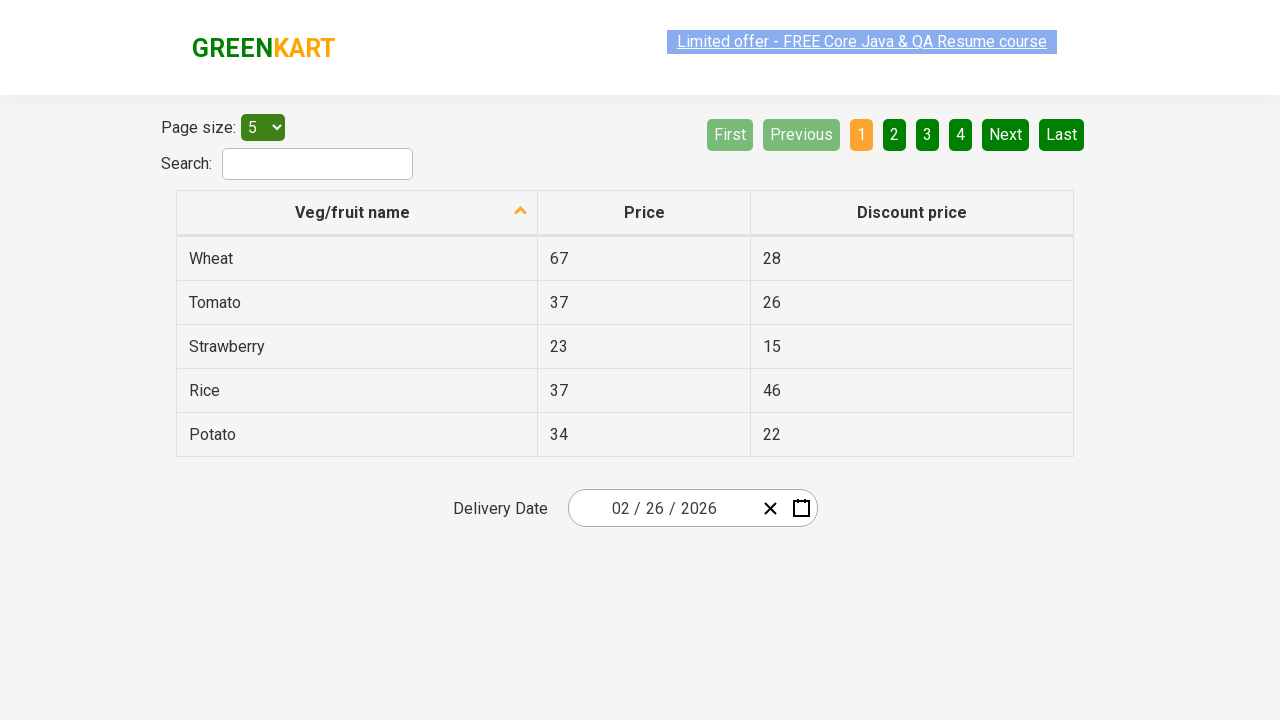